Tests that an unsaved change to an employee's name doesn't persist when switching between employees

Starting URL: https://devmountain-qa.github.io/employee-manager/1.2_Version/index.html

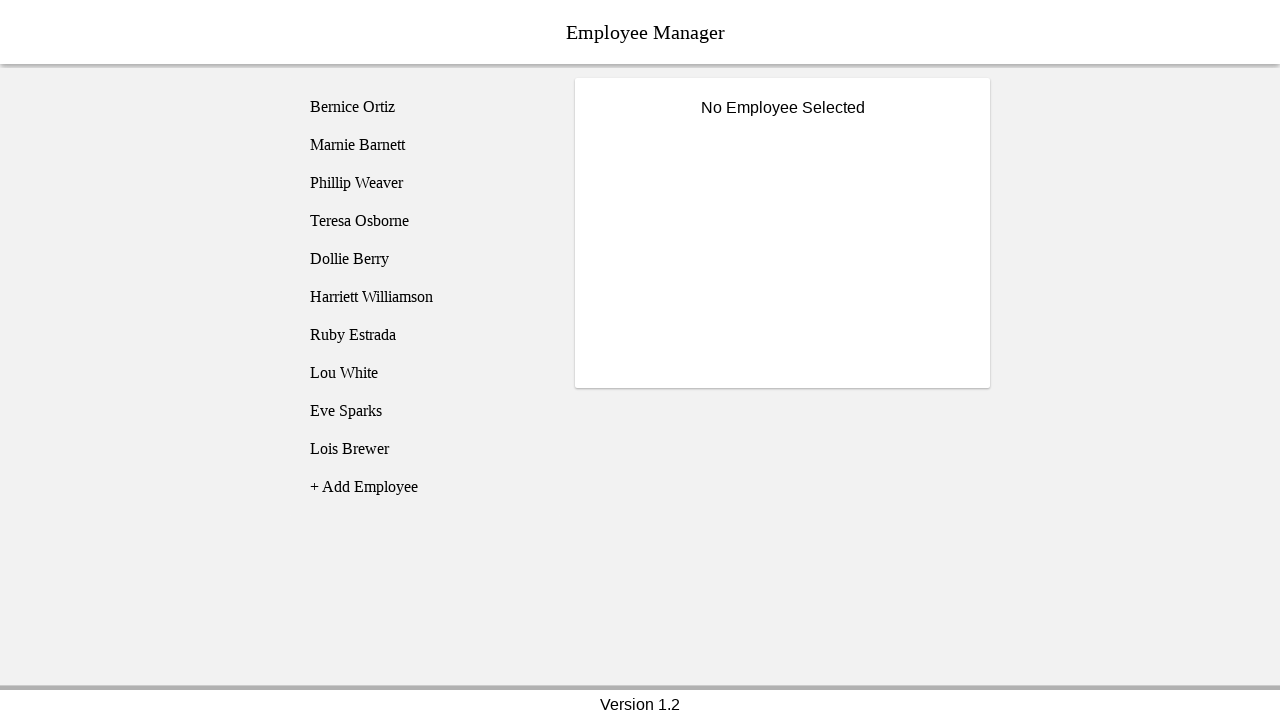

Clicked on Bernice Ortiz employee at (425, 107) on [name='employee1']
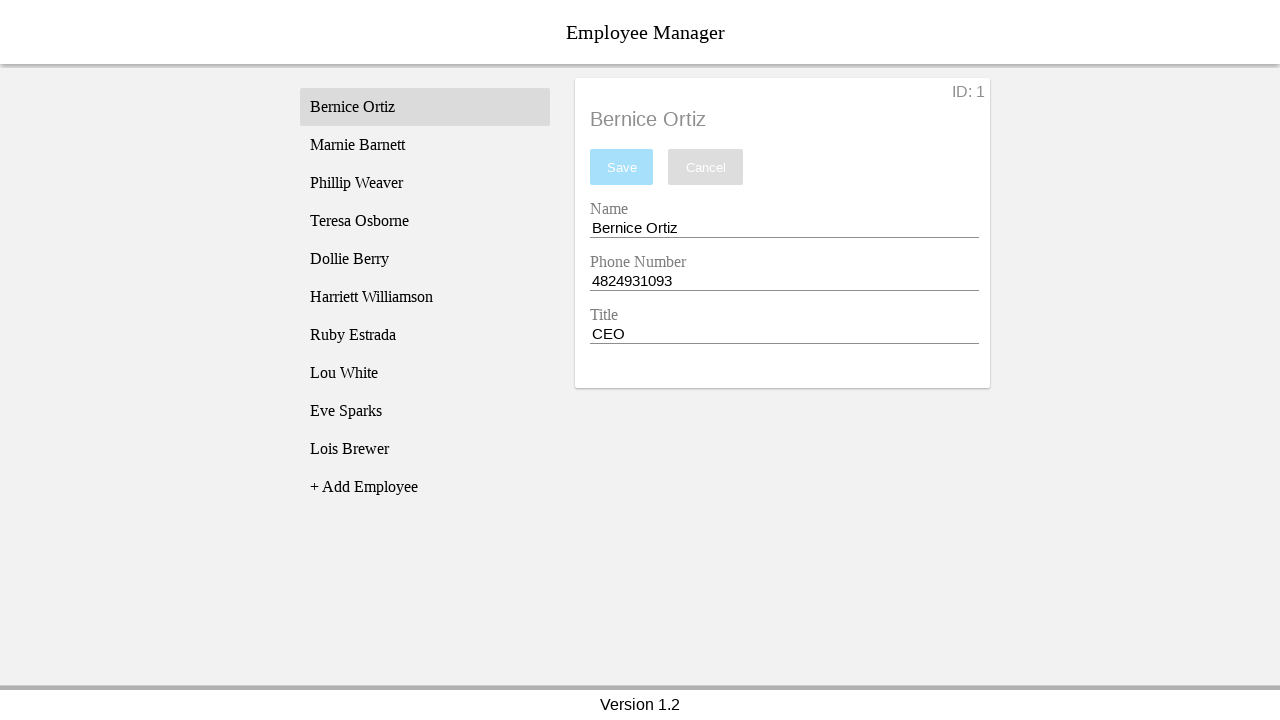

Name input field became visible
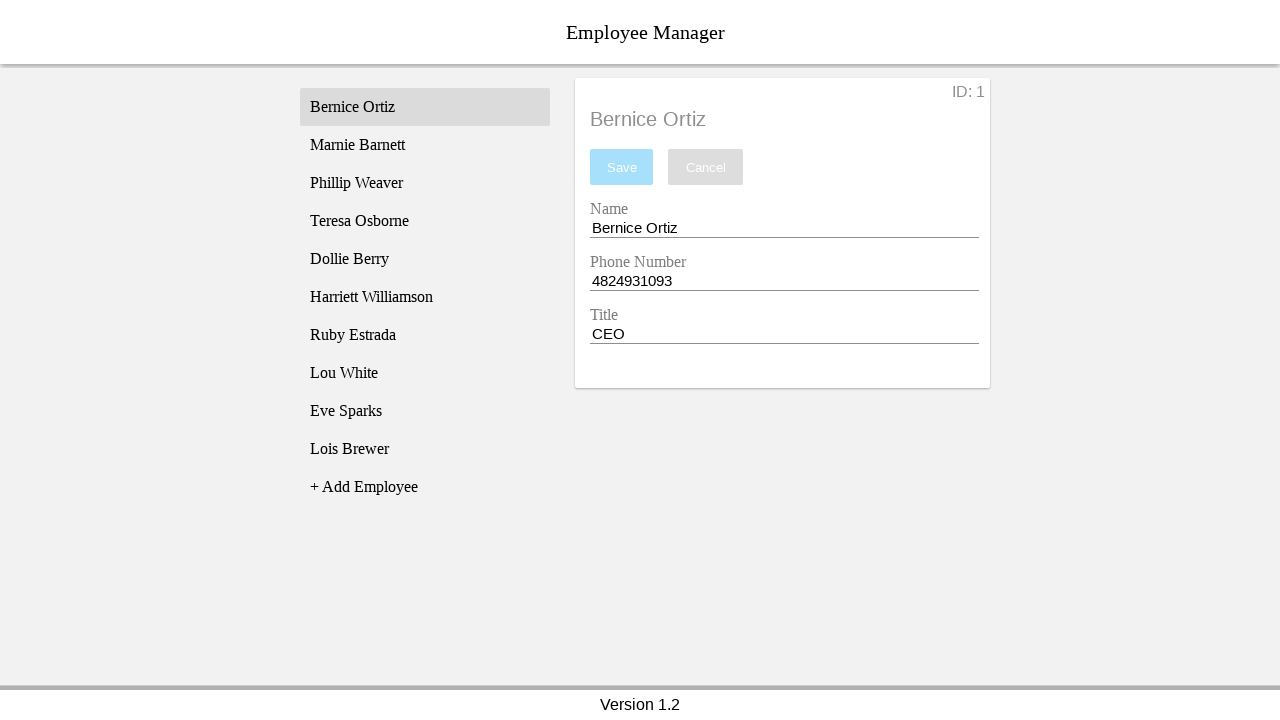

Filled name input with 'Test Name' (unsaved change) on [name='nameEntry']
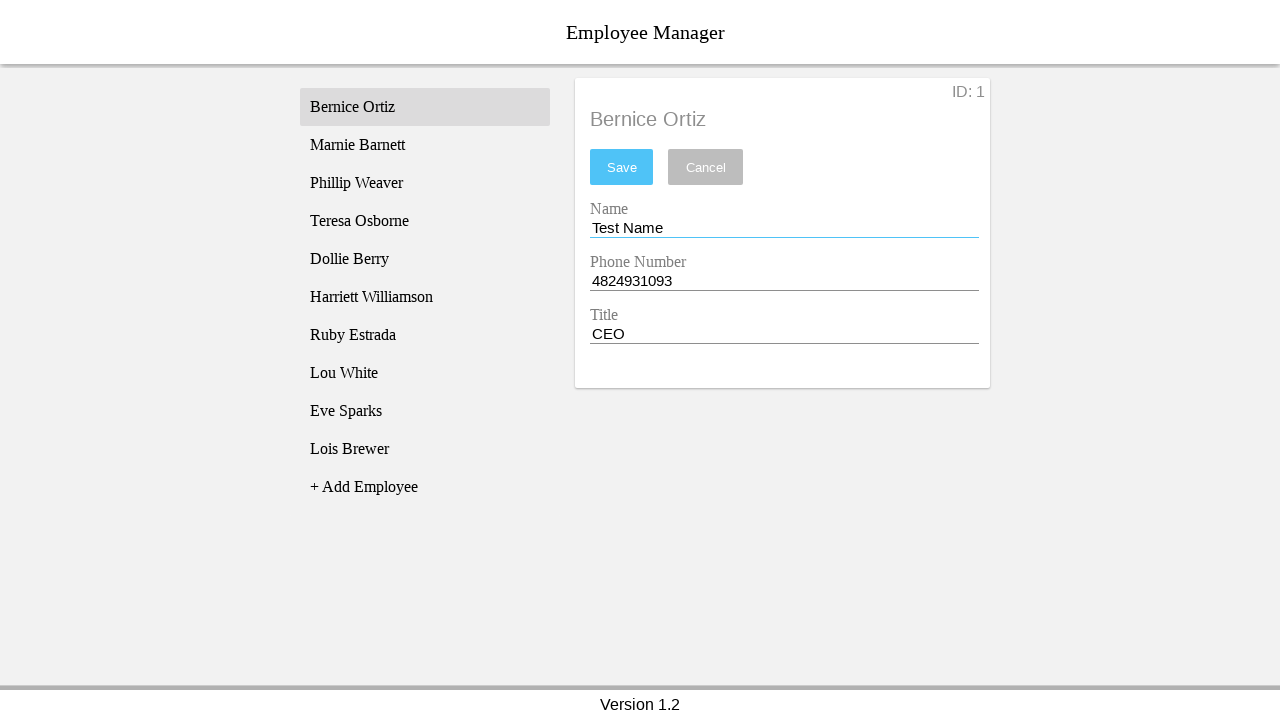

Clicked on Phillip Weaver employee to switch away at (425, 183) on [name='employee3']
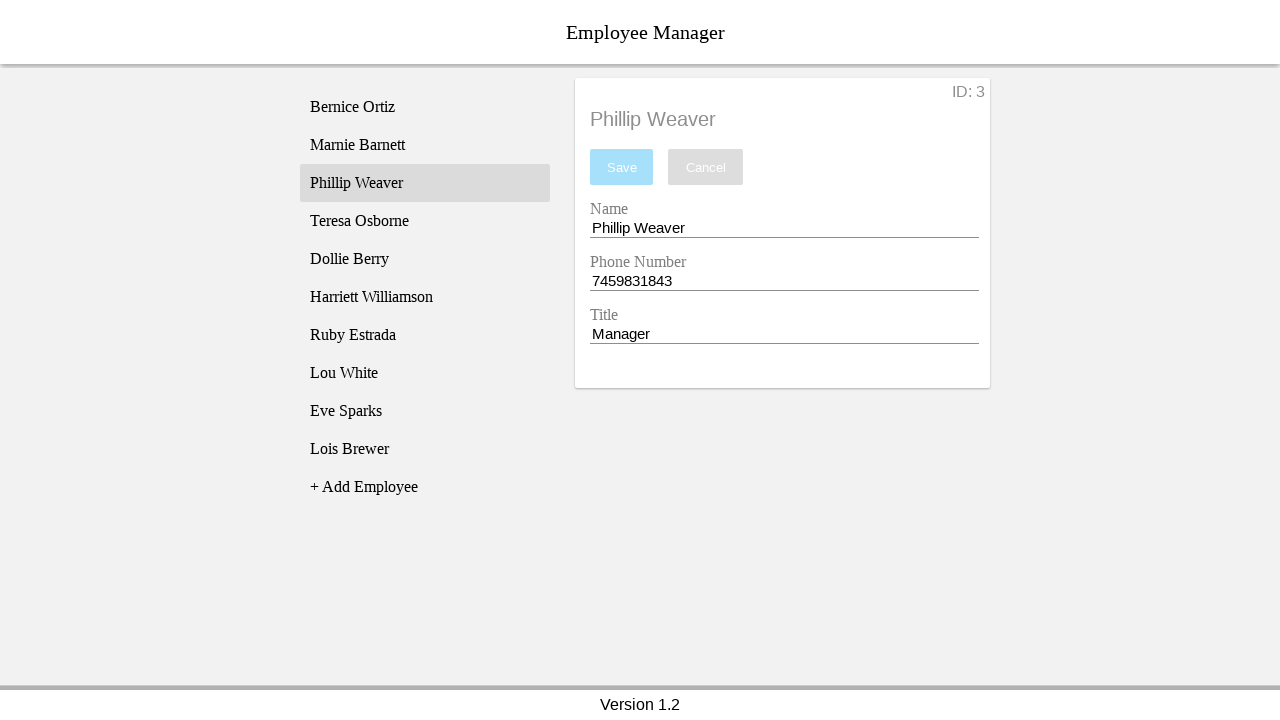

Phillip Weaver's name displayed in employee title
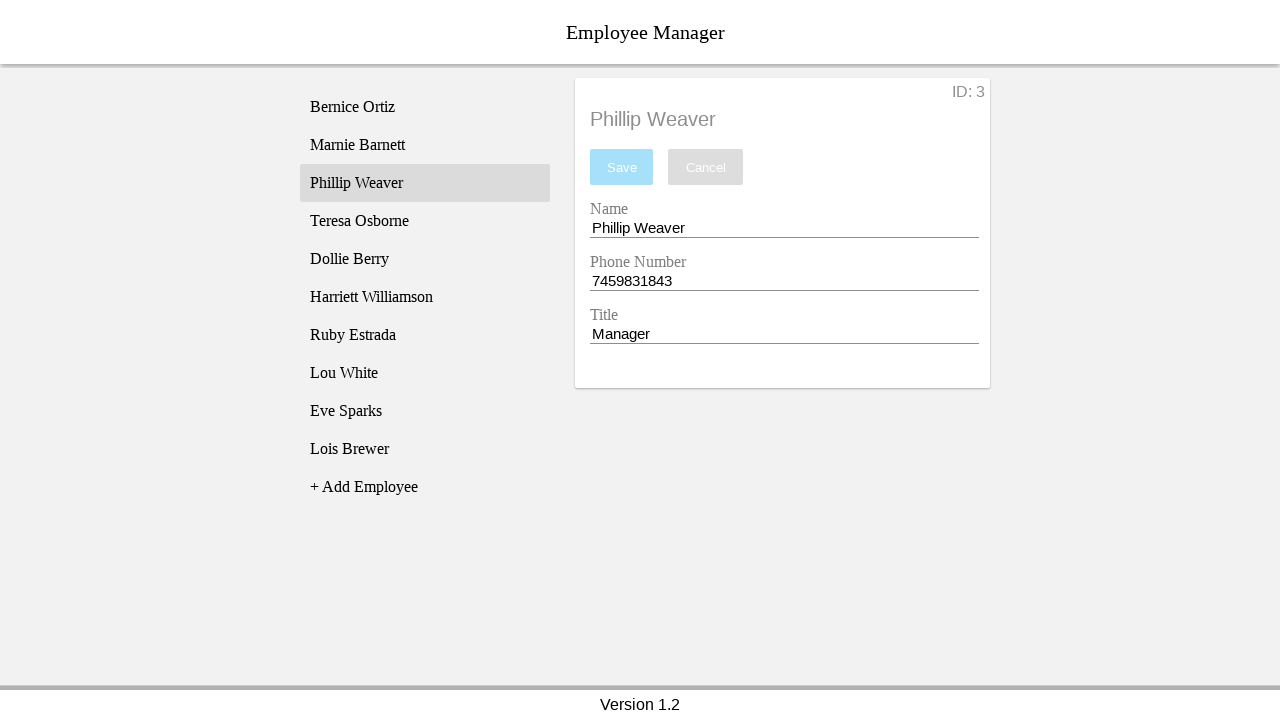

Clicked back on Bernice Ortiz employee at (425, 107) on [name='employee1']
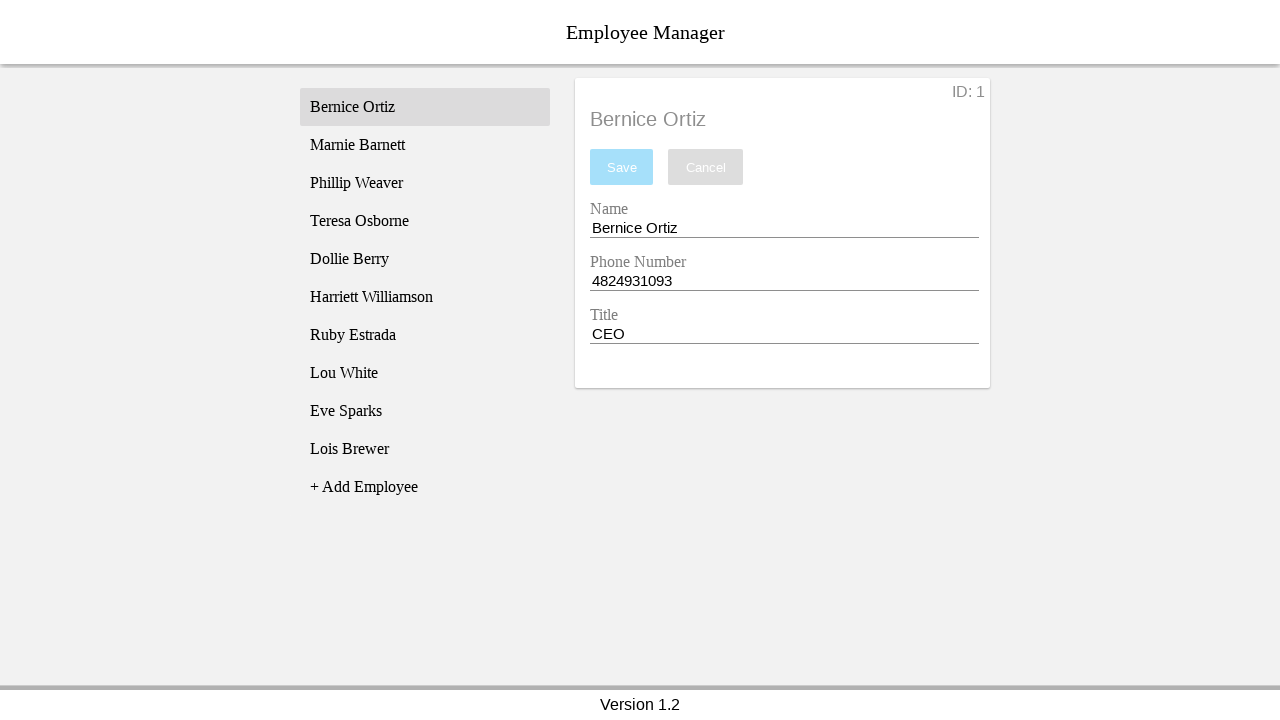

Bernice Ortiz's original name displayed, confirming unsaved change did not persist
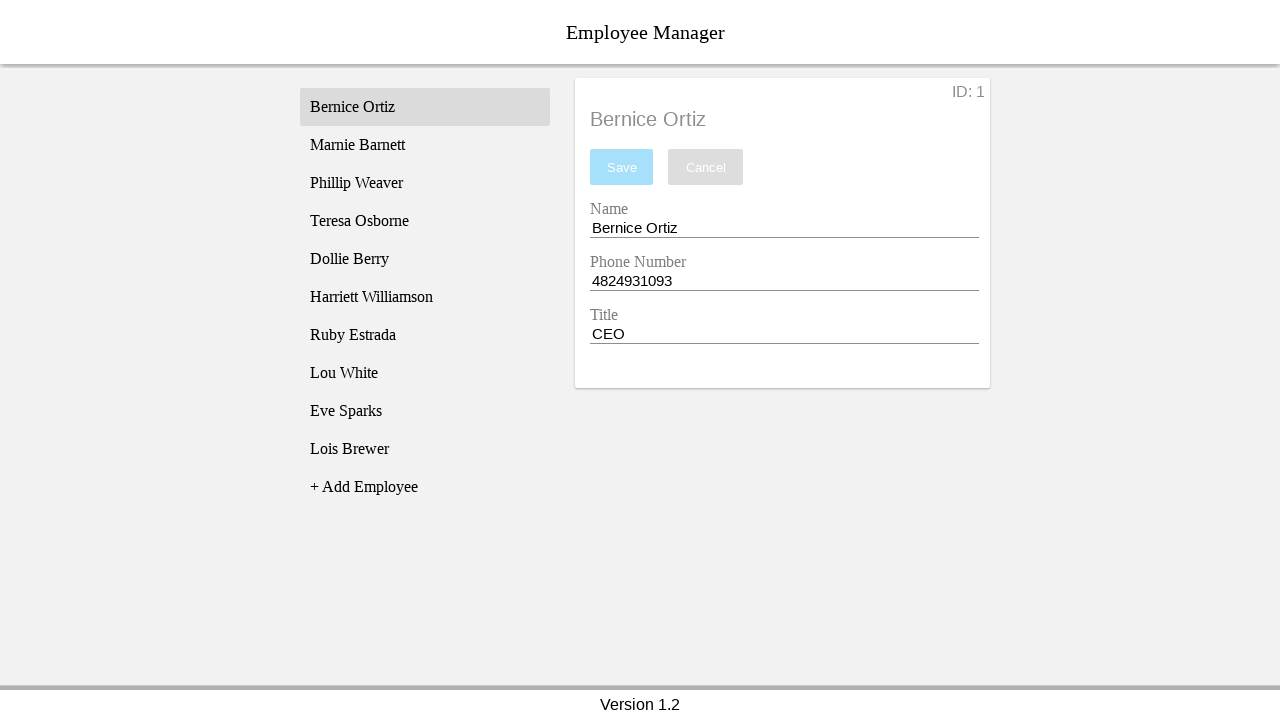

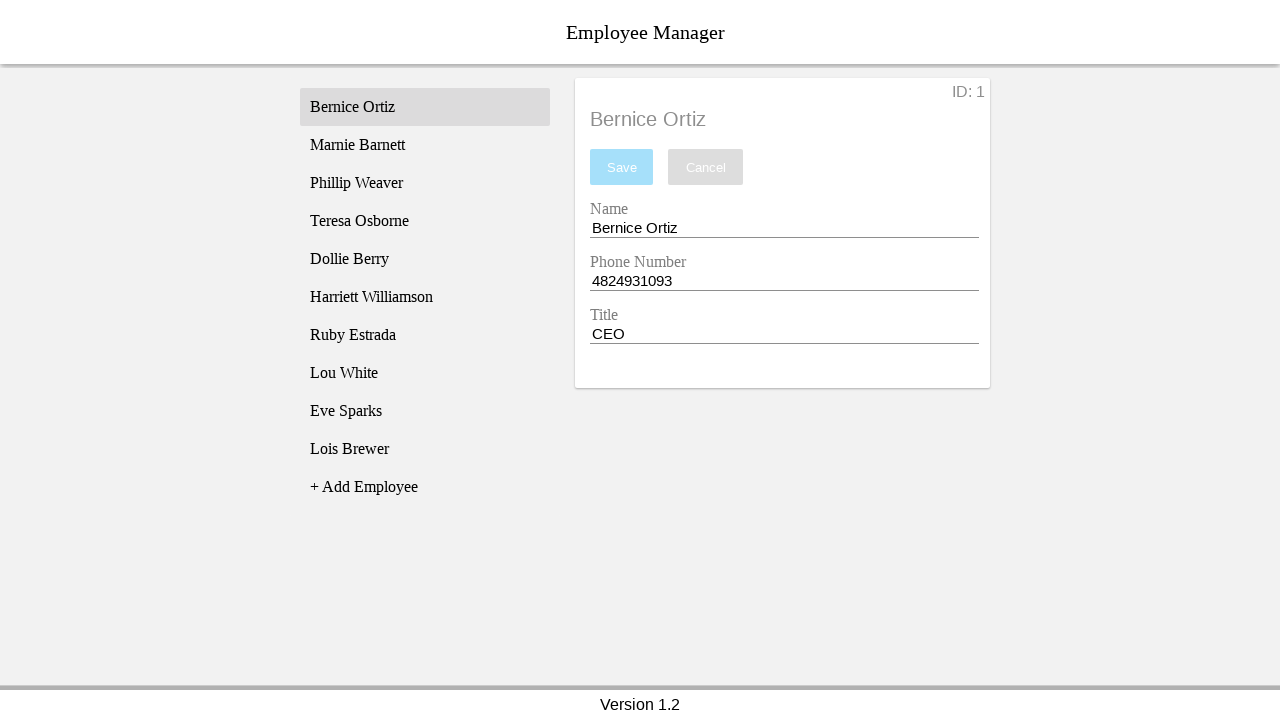